Tests marking all todo items as completed using the toggle all checkbox

Starting URL: https://demo.playwright.dev/todomvc

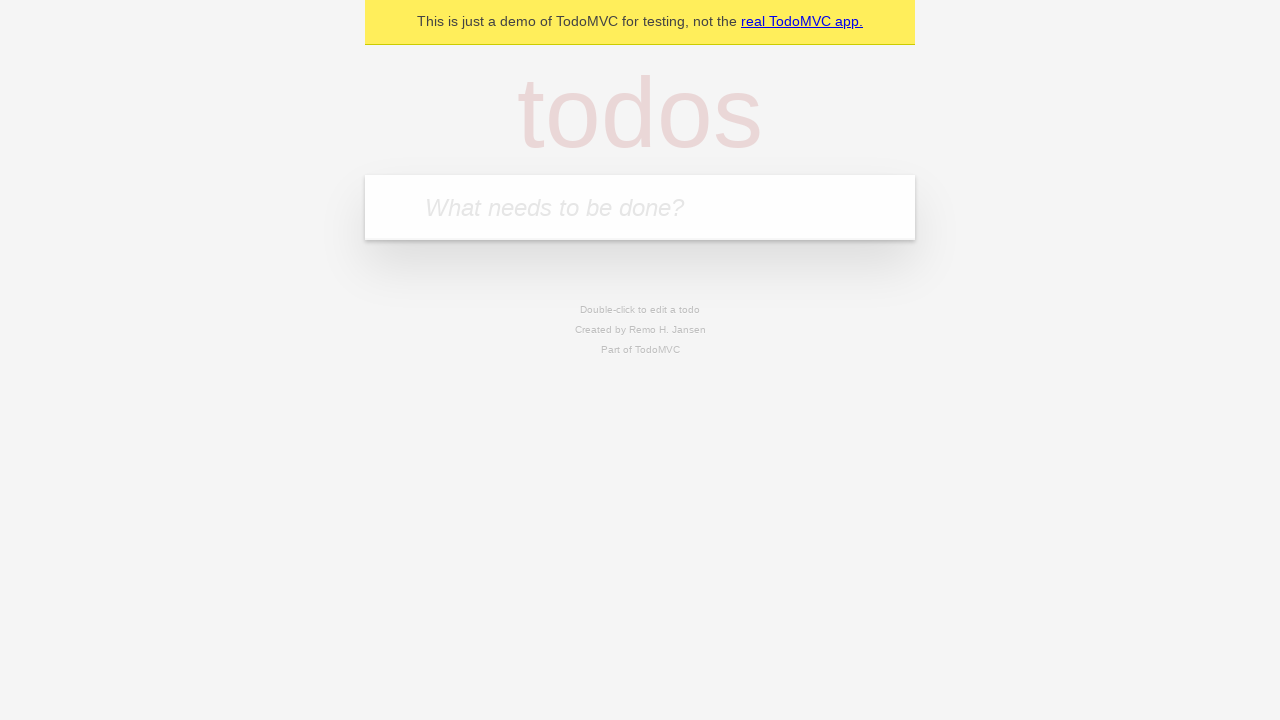

Filled todo input with 'buy some cheese' on internal:attr=[placeholder="What needs to be done?"i]
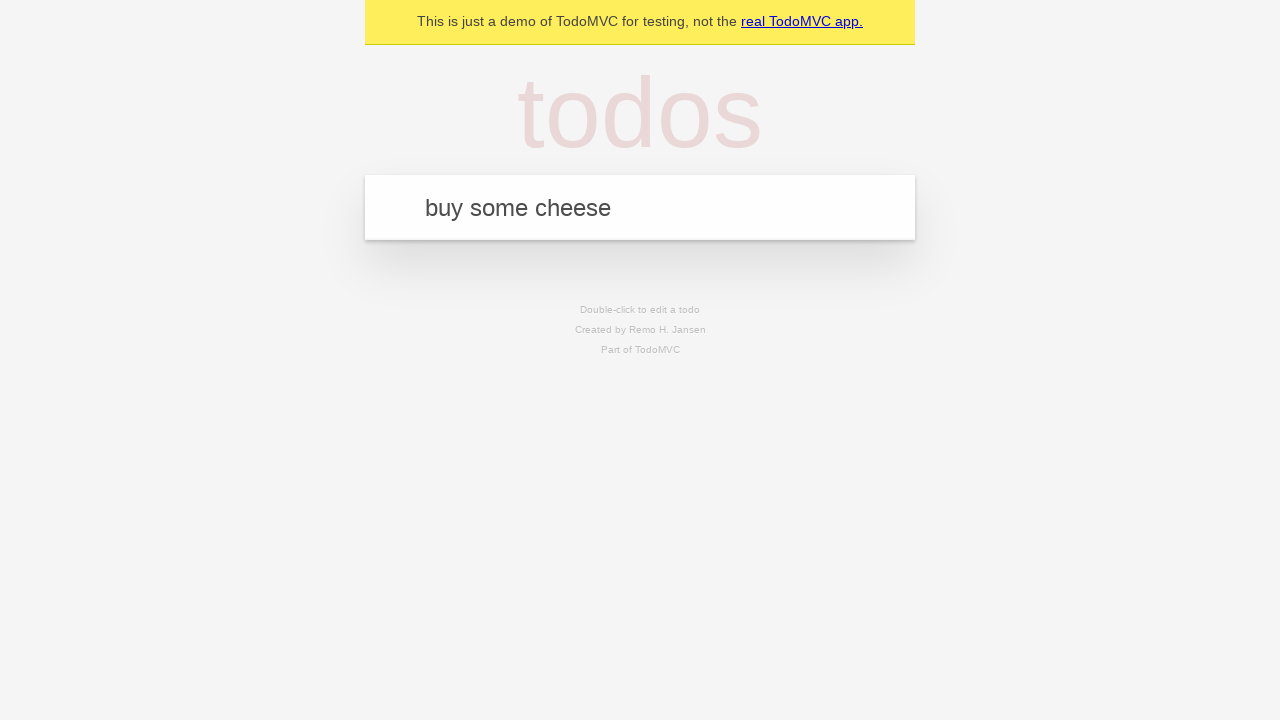

Pressed Enter to add first todo item on internal:attr=[placeholder="What needs to be done?"i]
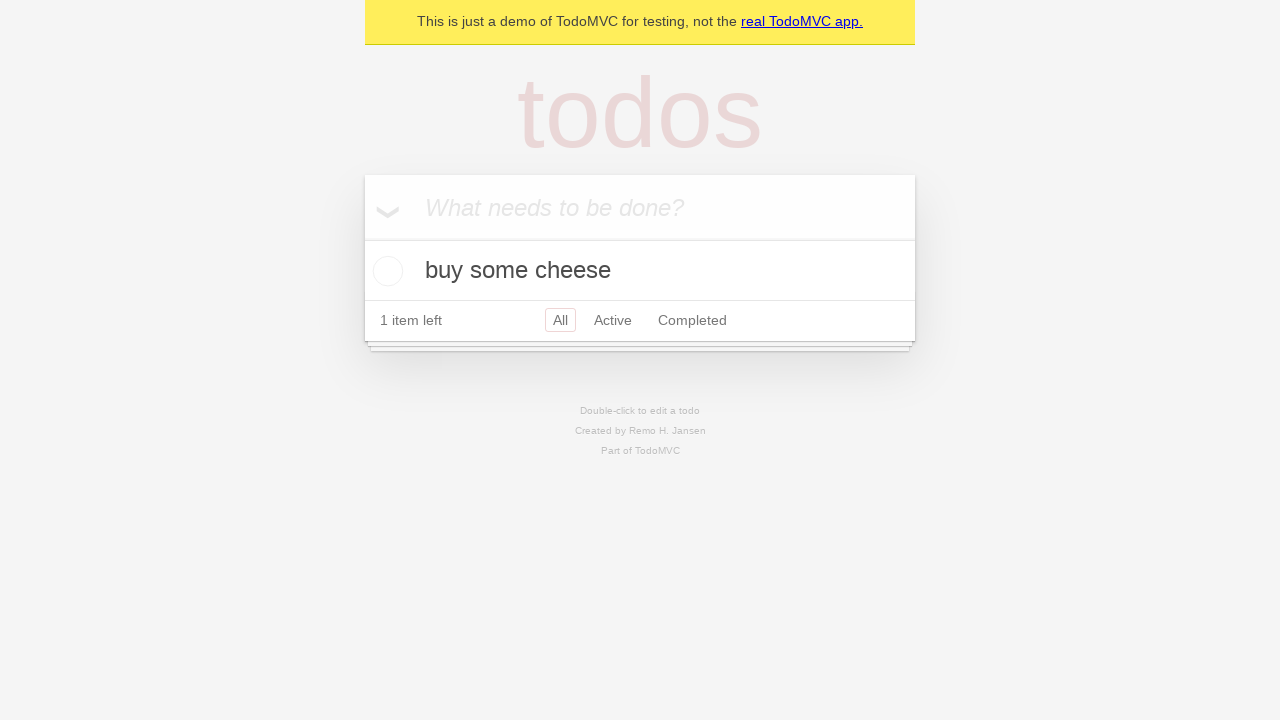

Filled todo input with 'feed the cat' on internal:attr=[placeholder="What needs to be done?"i]
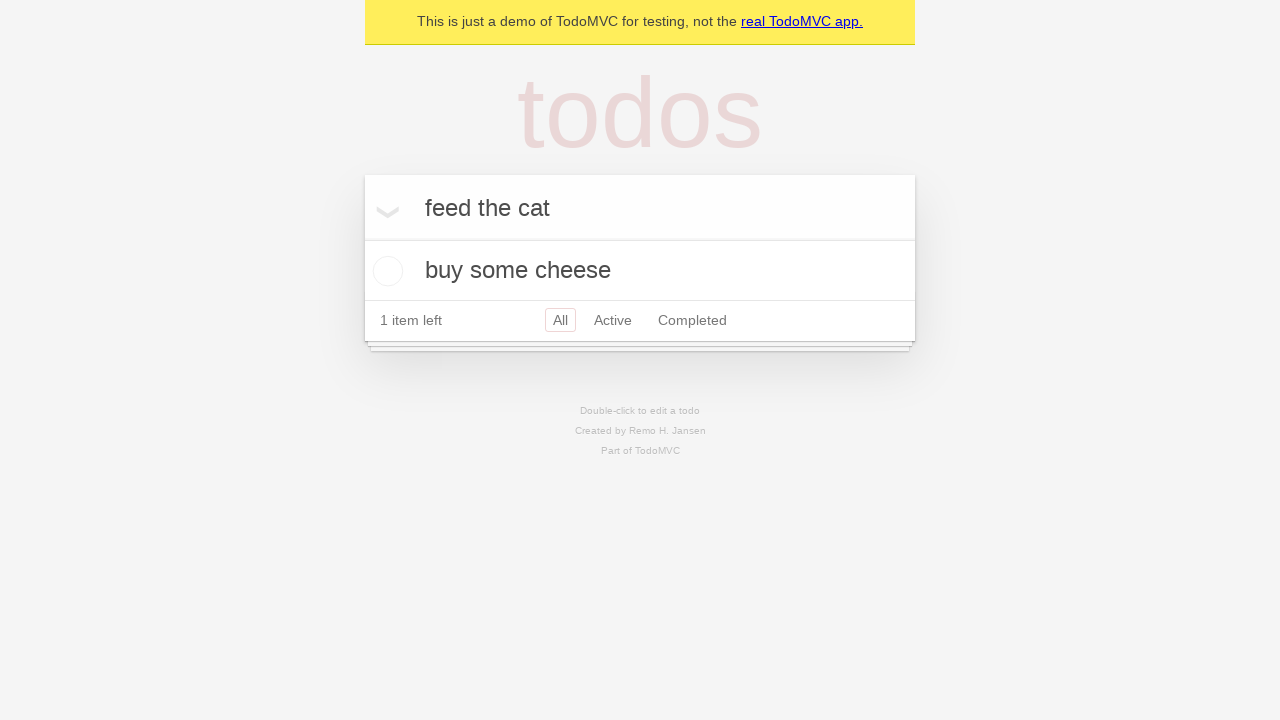

Pressed Enter to add second todo item on internal:attr=[placeholder="What needs to be done?"i]
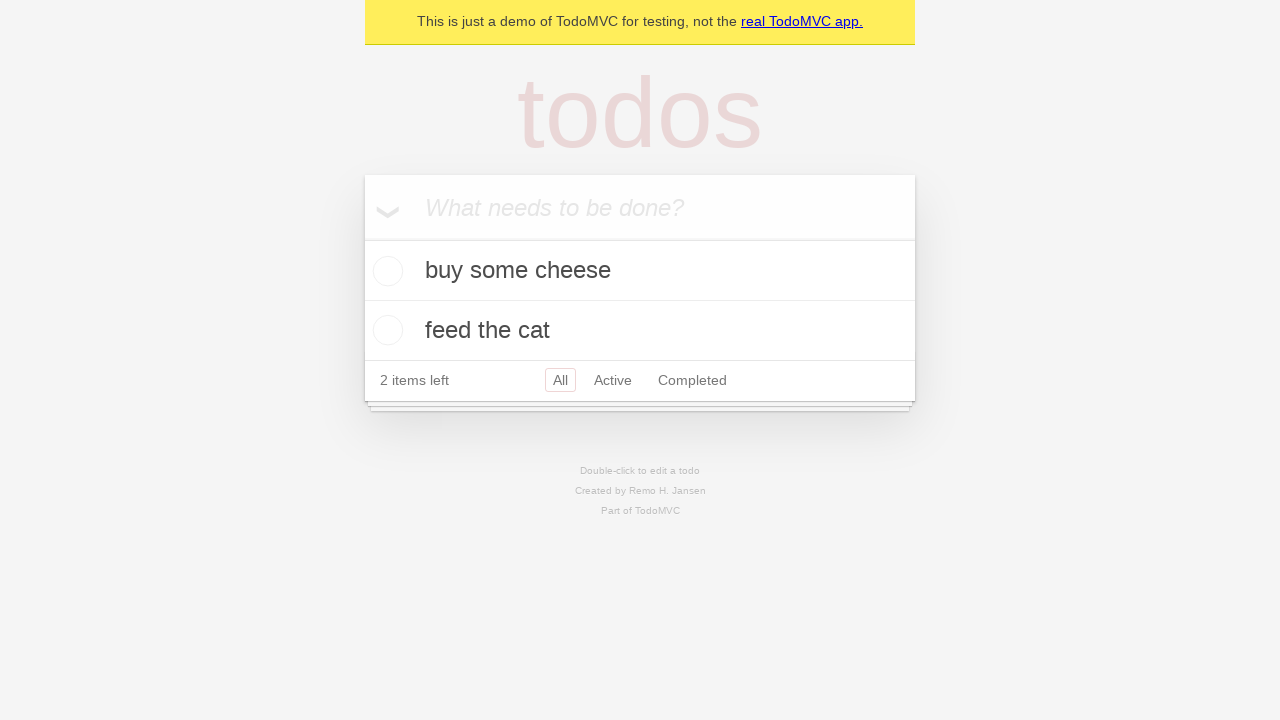

Filled todo input with 'book a doctors appointment' on internal:attr=[placeholder="What needs to be done?"i]
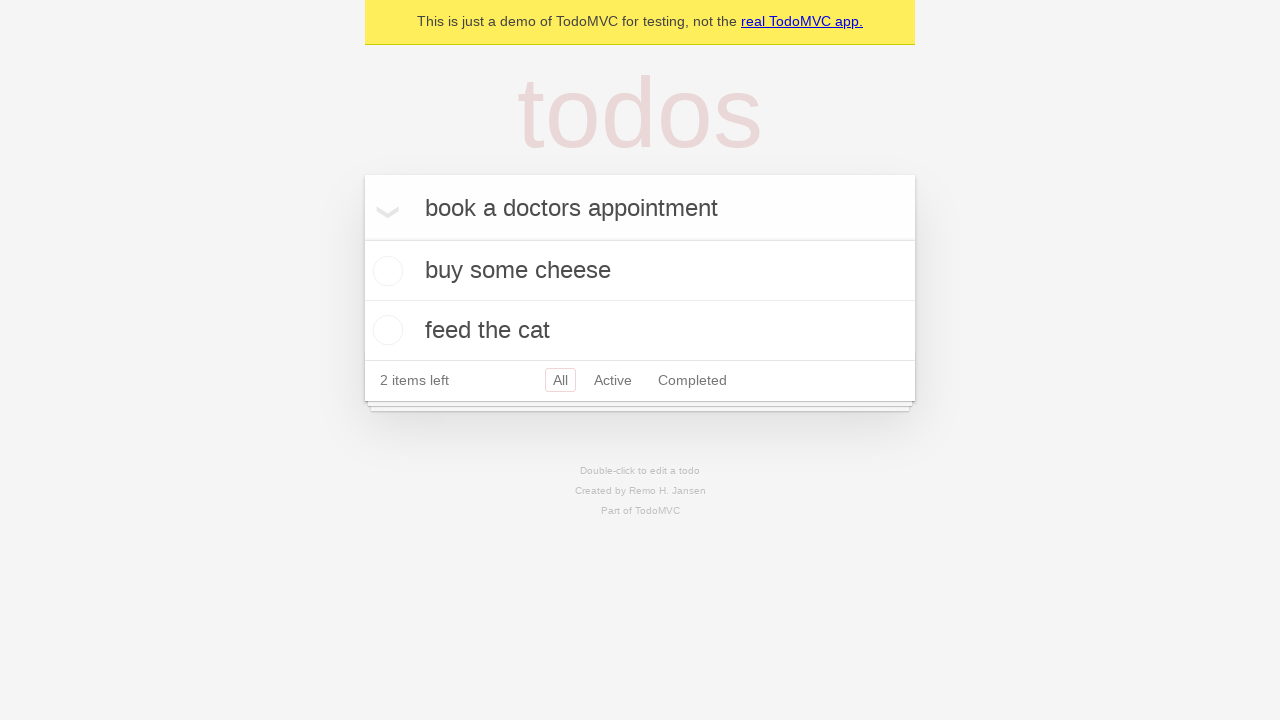

Pressed Enter to add third todo item on internal:attr=[placeholder="What needs to be done?"i]
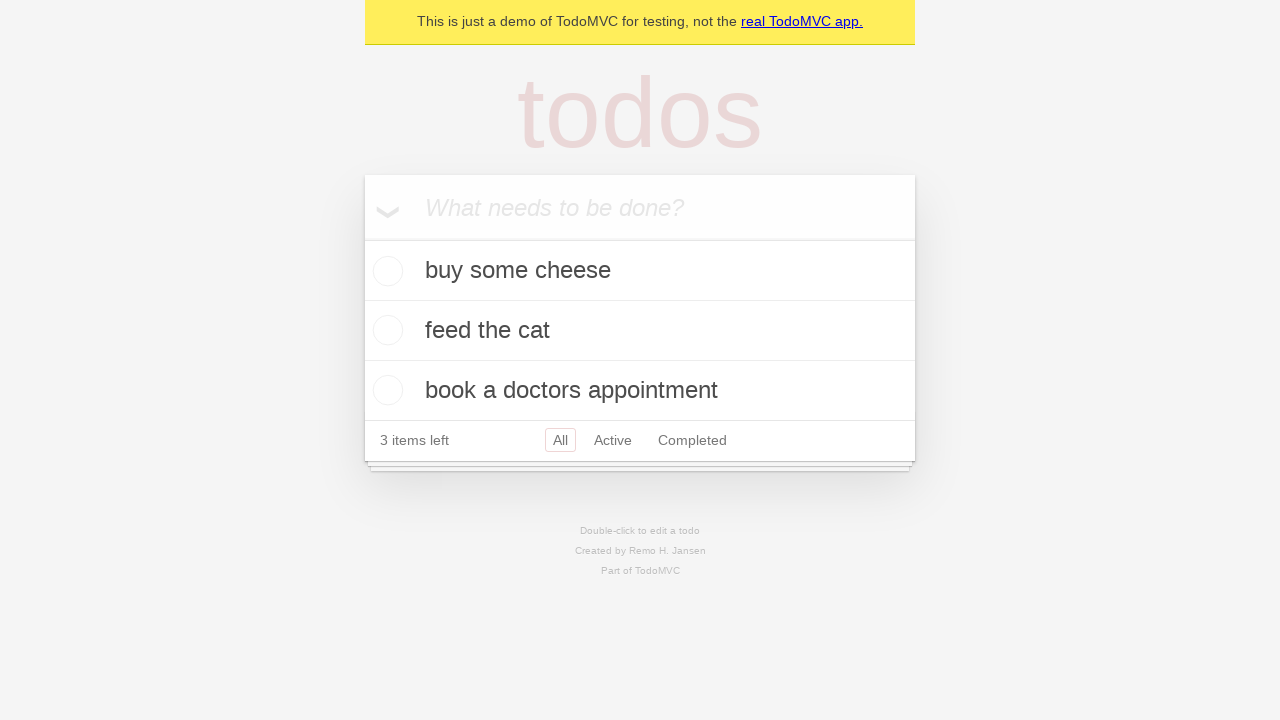

Clicked 'Mark all as complete' checkbox at (362, 238) on internal:label="Mark all as complete"i
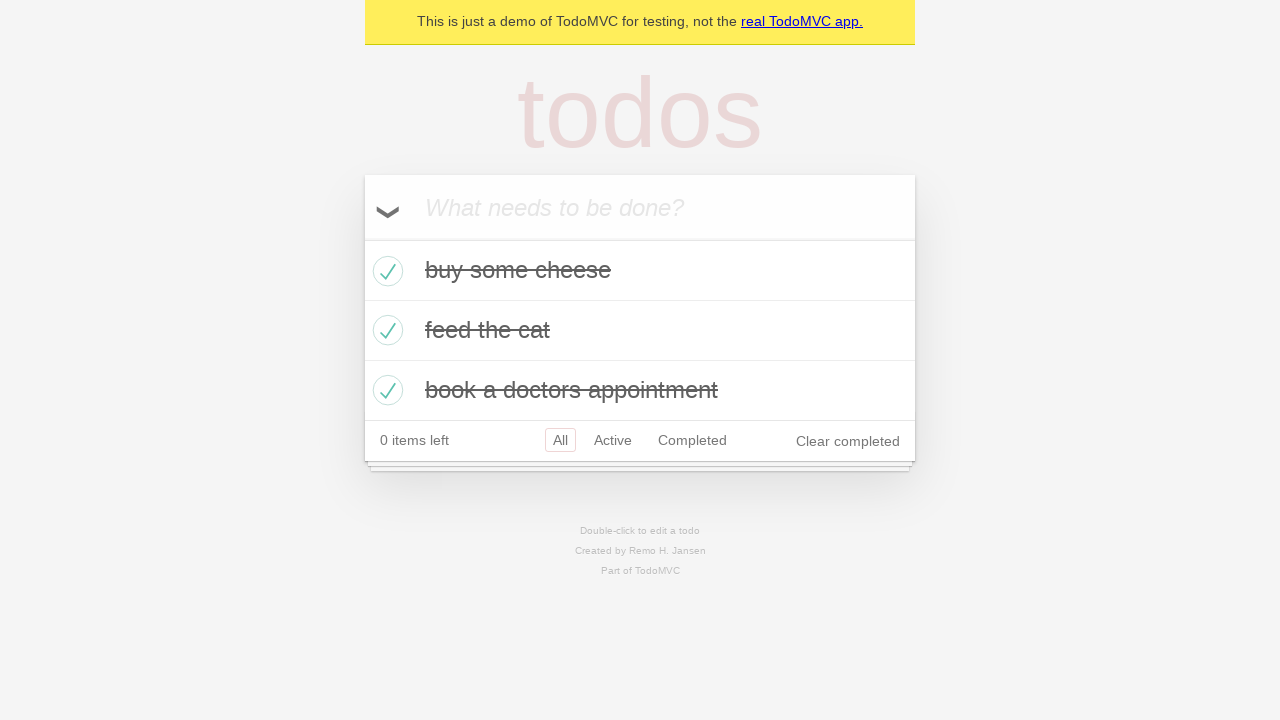

Waited for first todo item to be visible in completed state
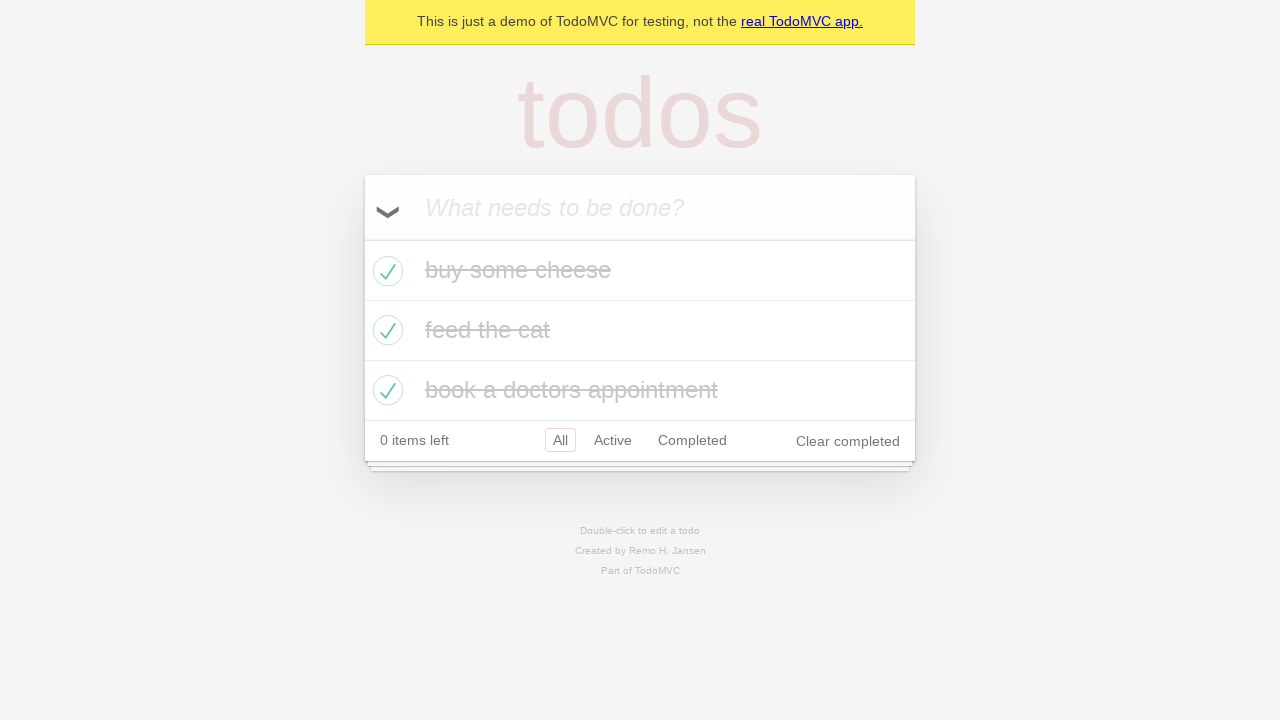

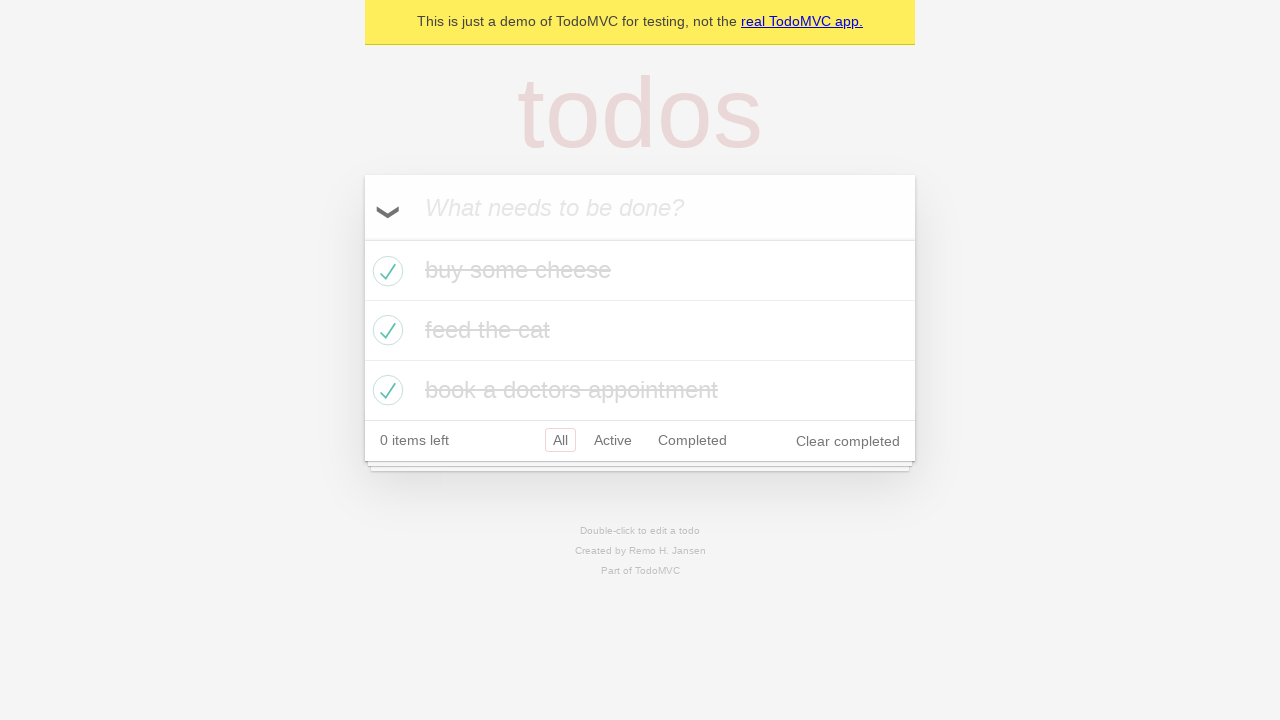